Navigates to CRM Pro homepage and verifies that h3 heading elements are present on the page

Starting URL: https://classic.crmpro.com/index.html

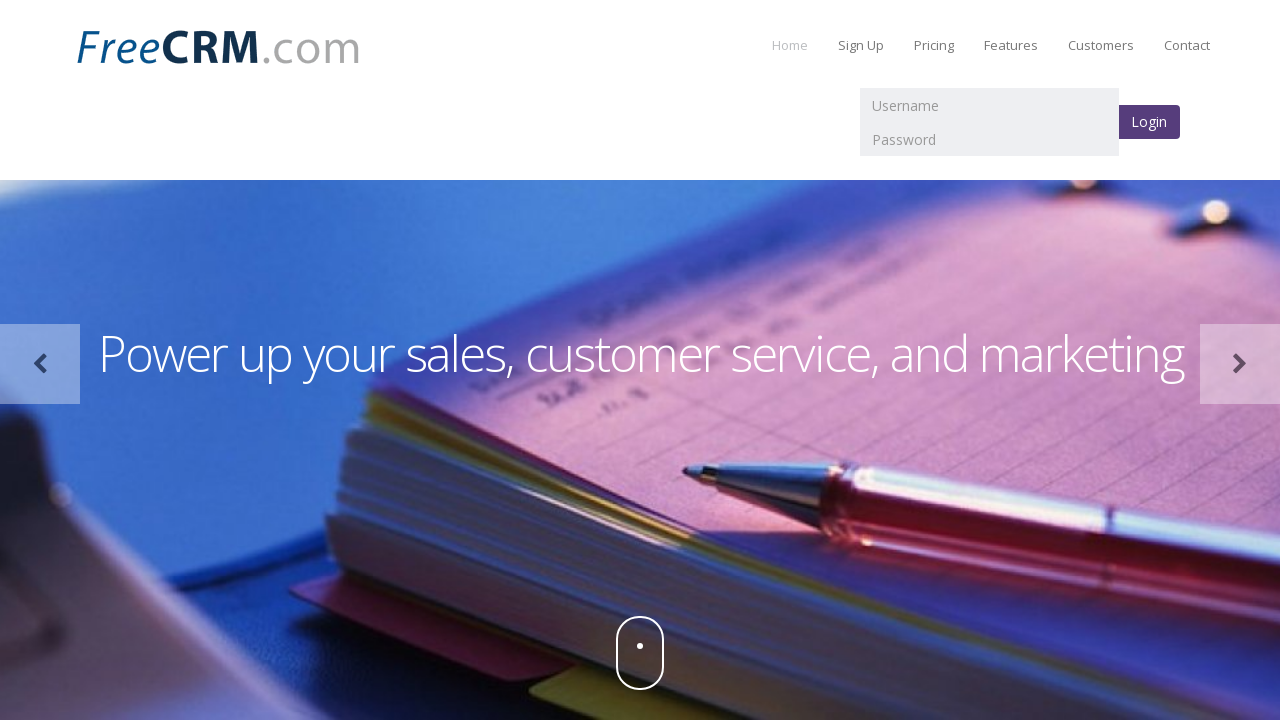

Navigated to CRM Pro homepage
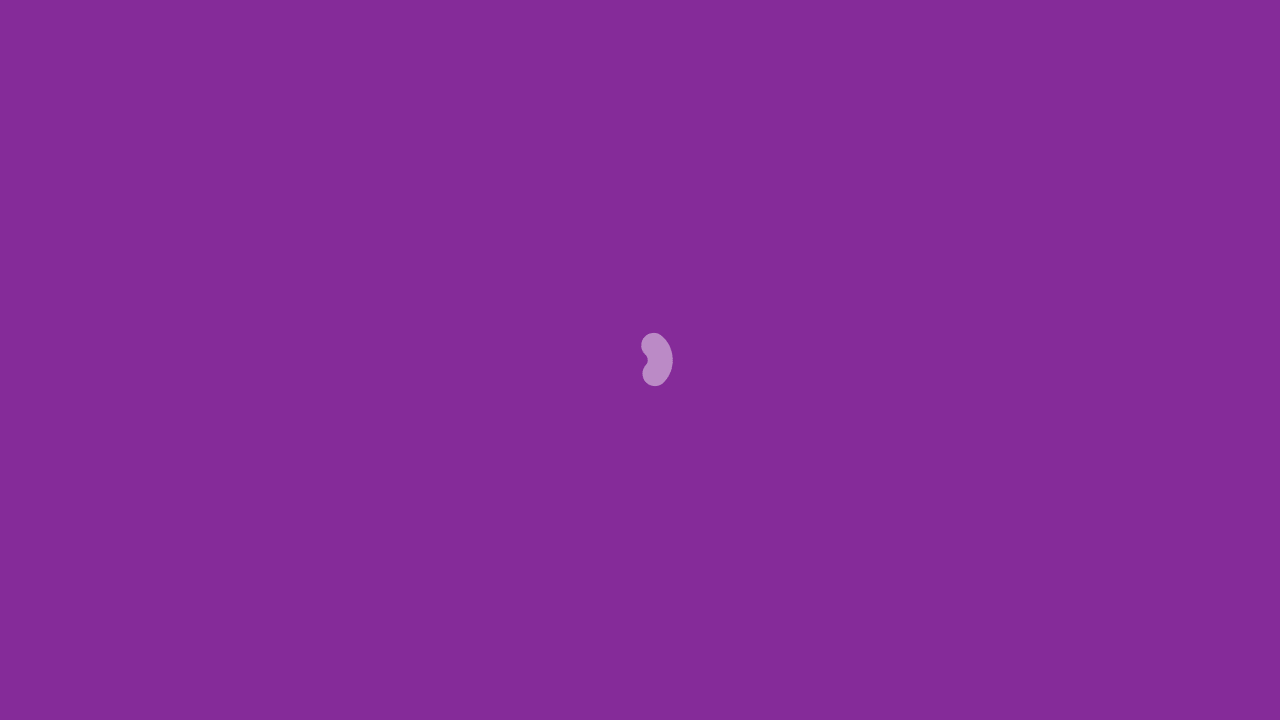

h3 elements loaded on the page
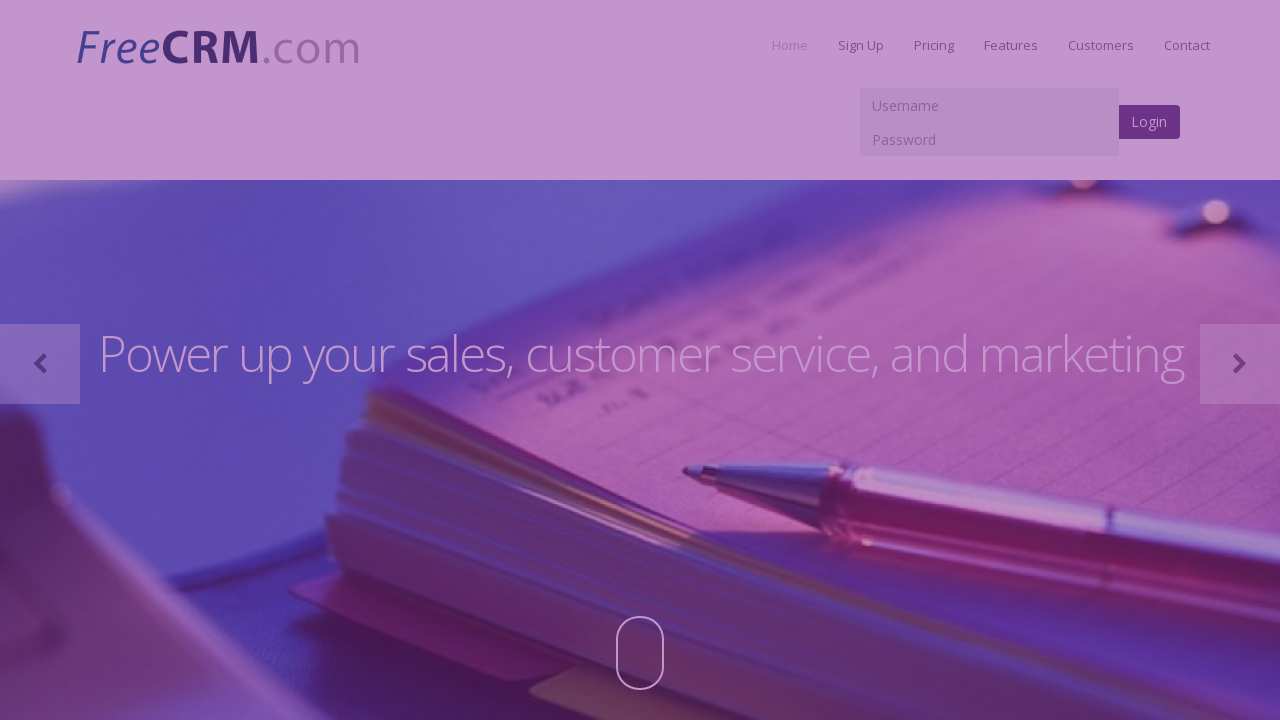

Verified that h3 heading elements are present on the page
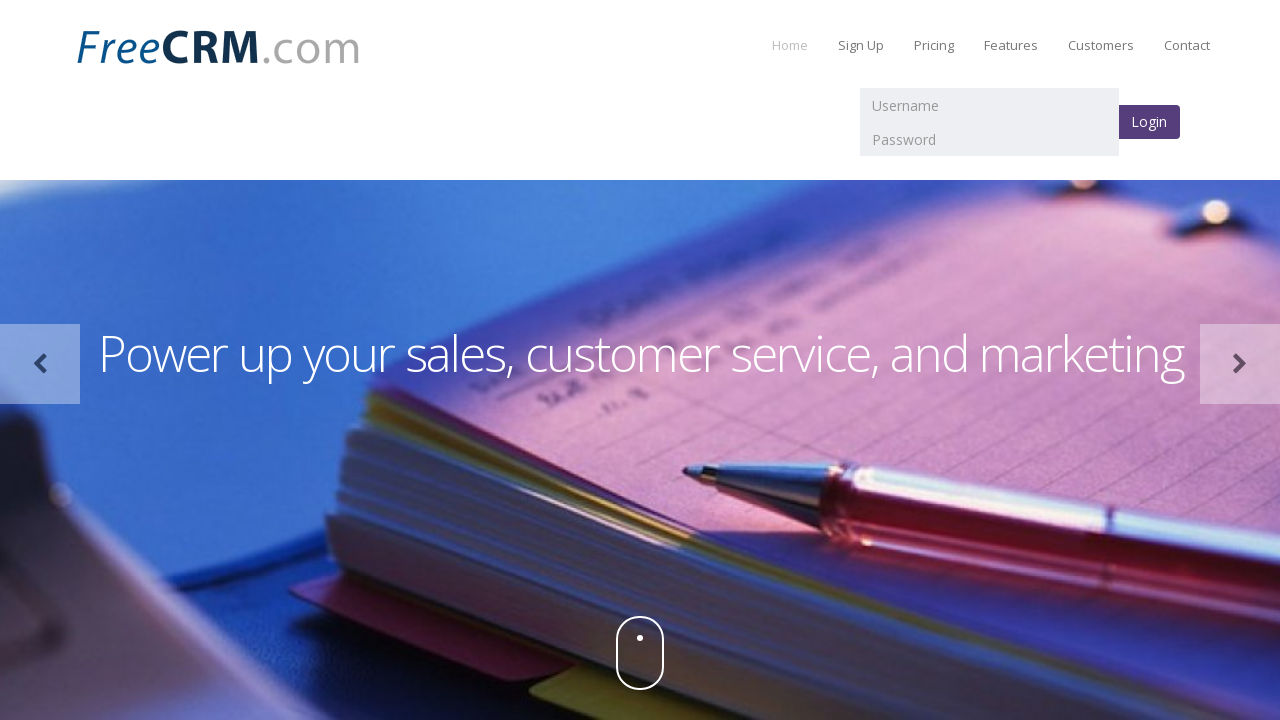

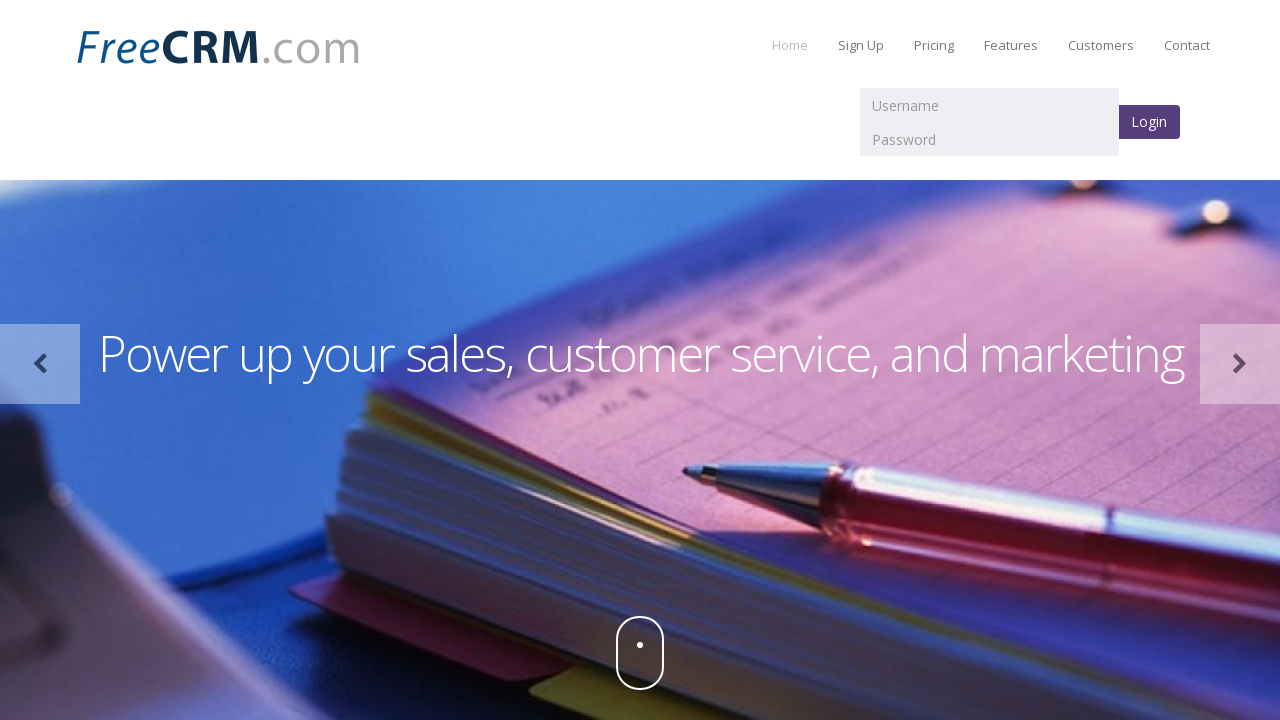